Tests handling of a JavaScript confirm dialog by clicking a button, accepting the dialog, and verifying the result

Starting URL: https://the-internet.herokuapp.com/javascript_alerts

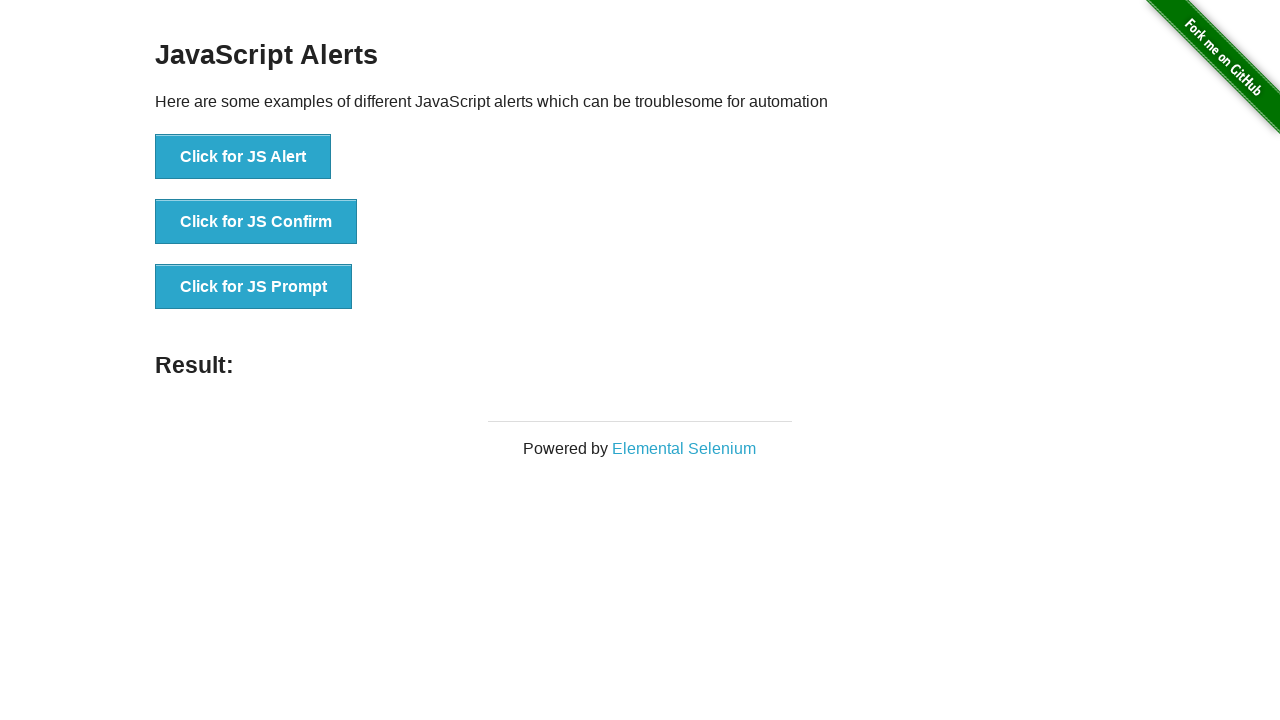

Set up dialog handler to accept confirm dialogs
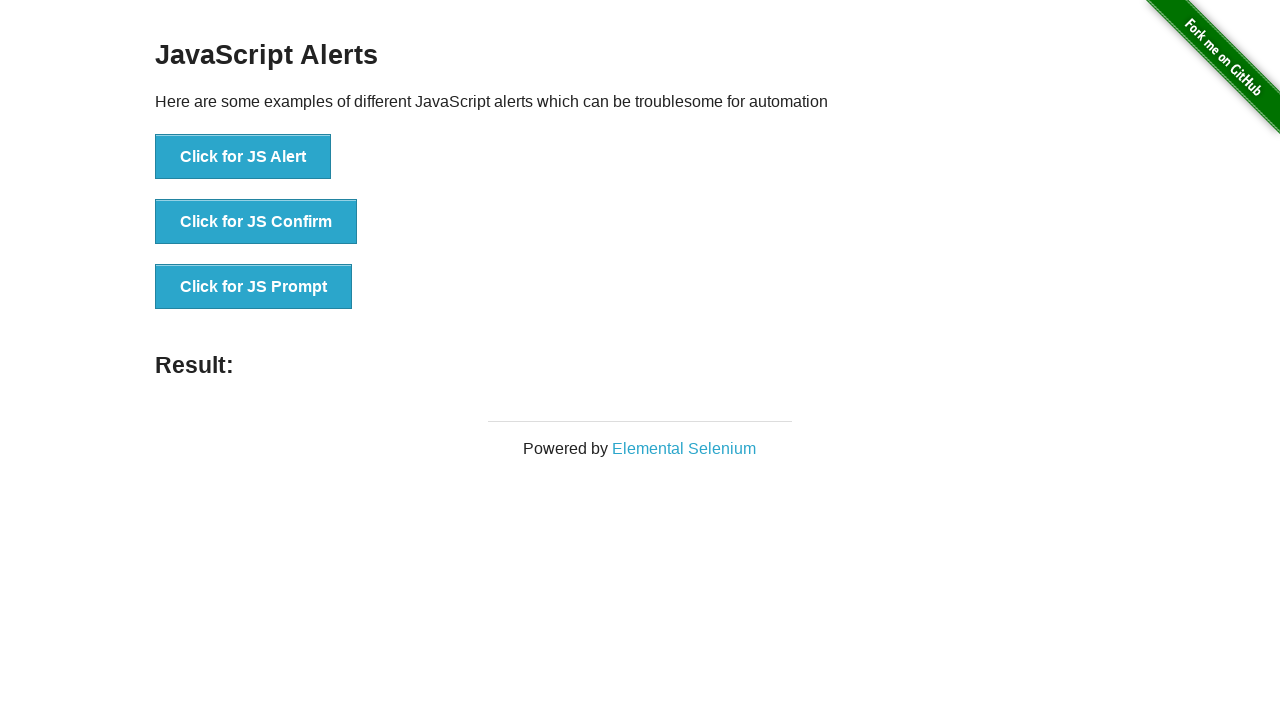

Clicked 'Click for JS Confirm' button to trigger JavaScript confirm dialog at (256, 222) on text=Click for JS Confirm
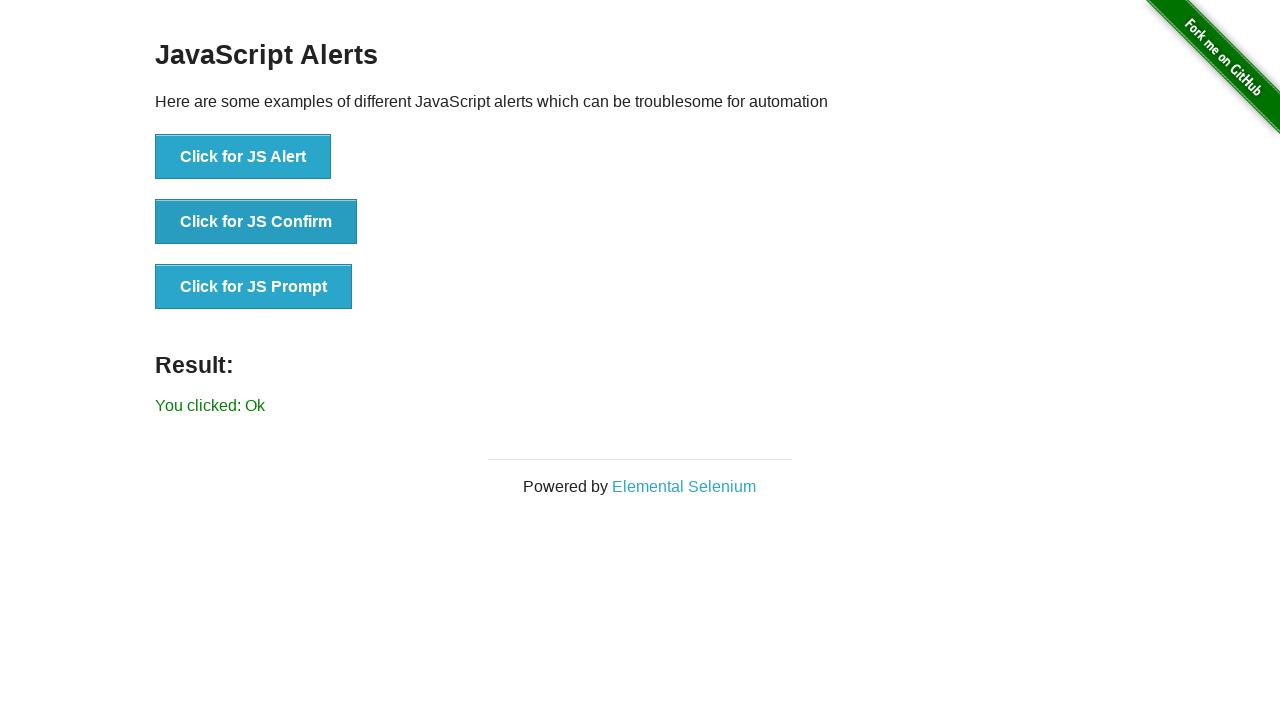

Result message appeared after accepting the confirm dialog
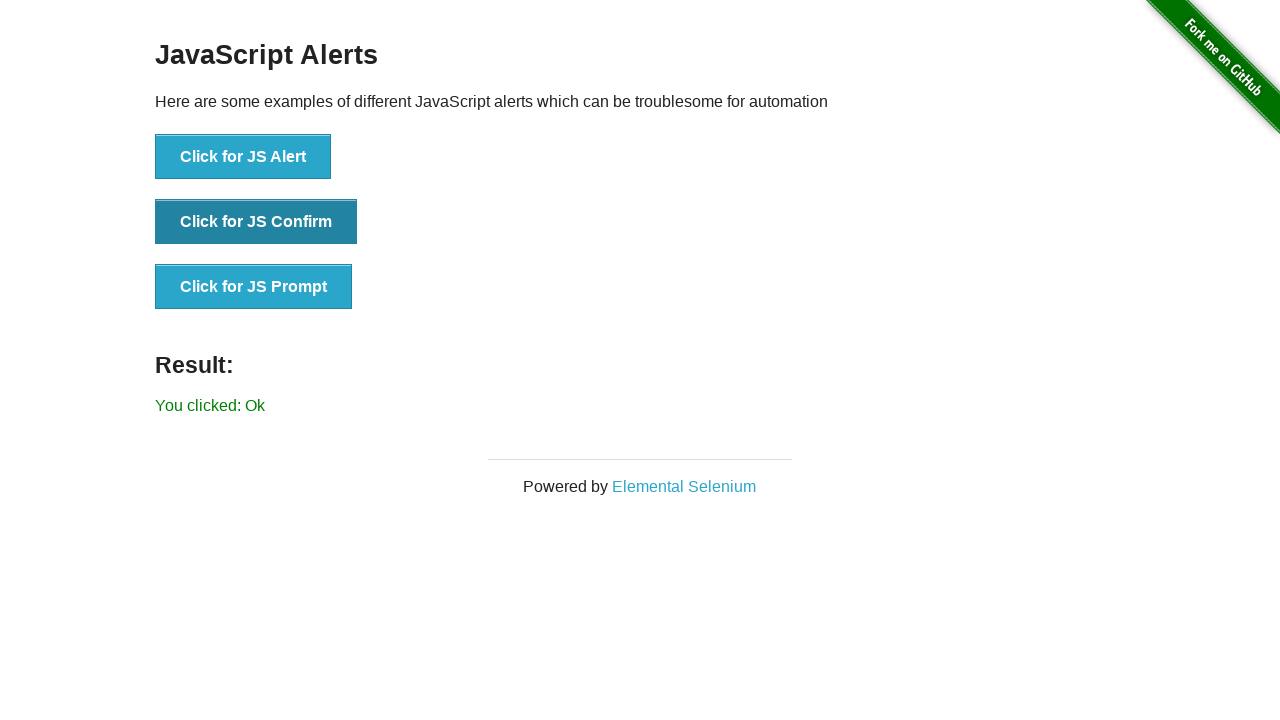

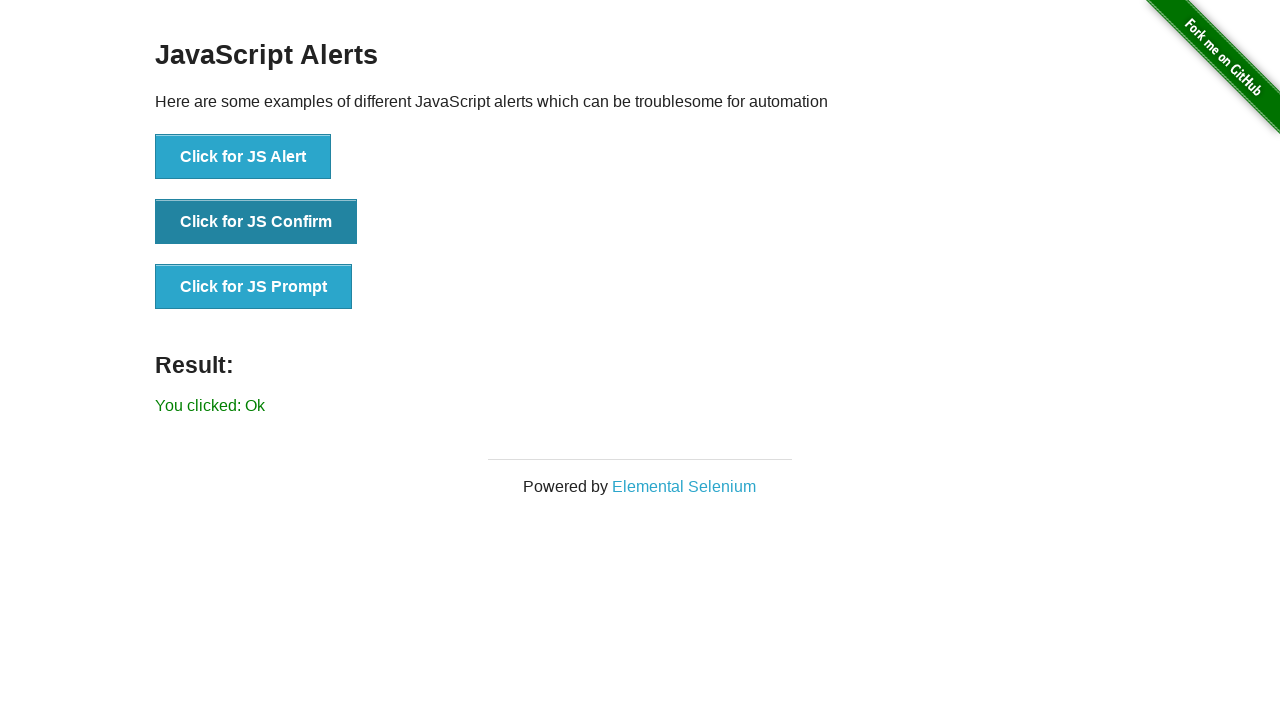